Navigates to Mars news page and waits for news content to load, verifying the list text element is present

Starting URL: https://data-class-mars.s3.amazonaws.com/Mars/index.html

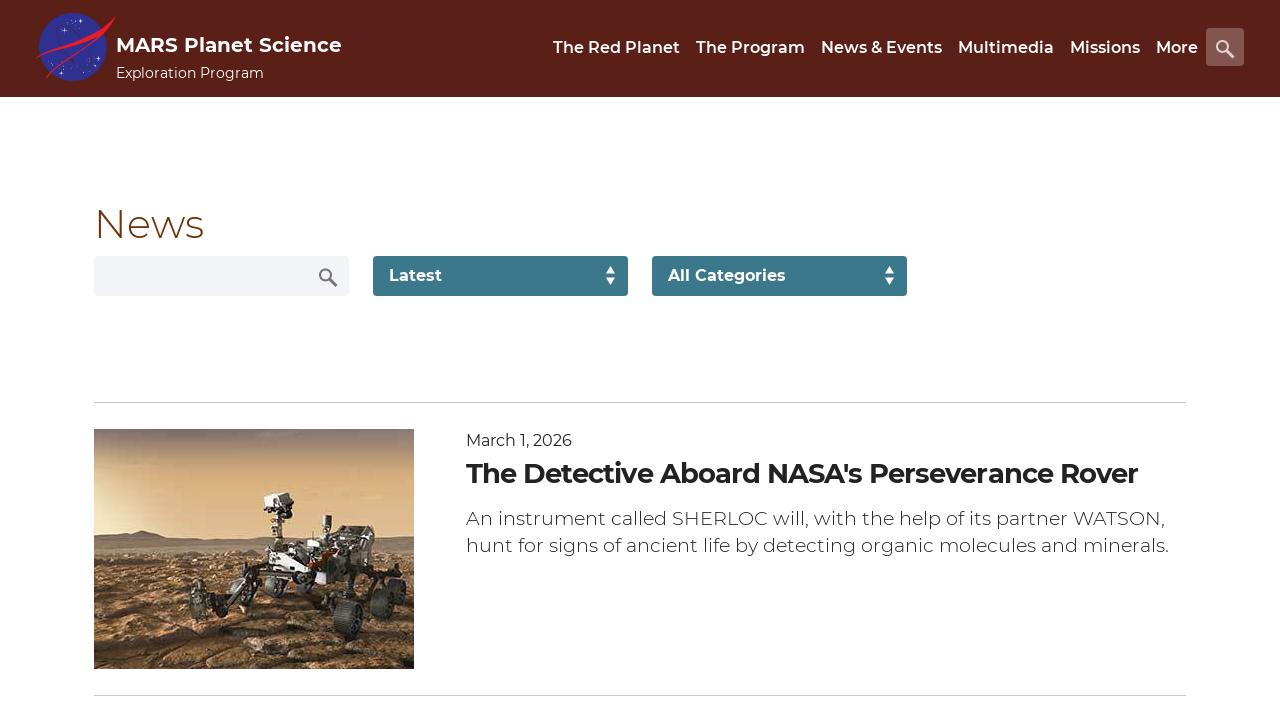

Navigated to Mars news page
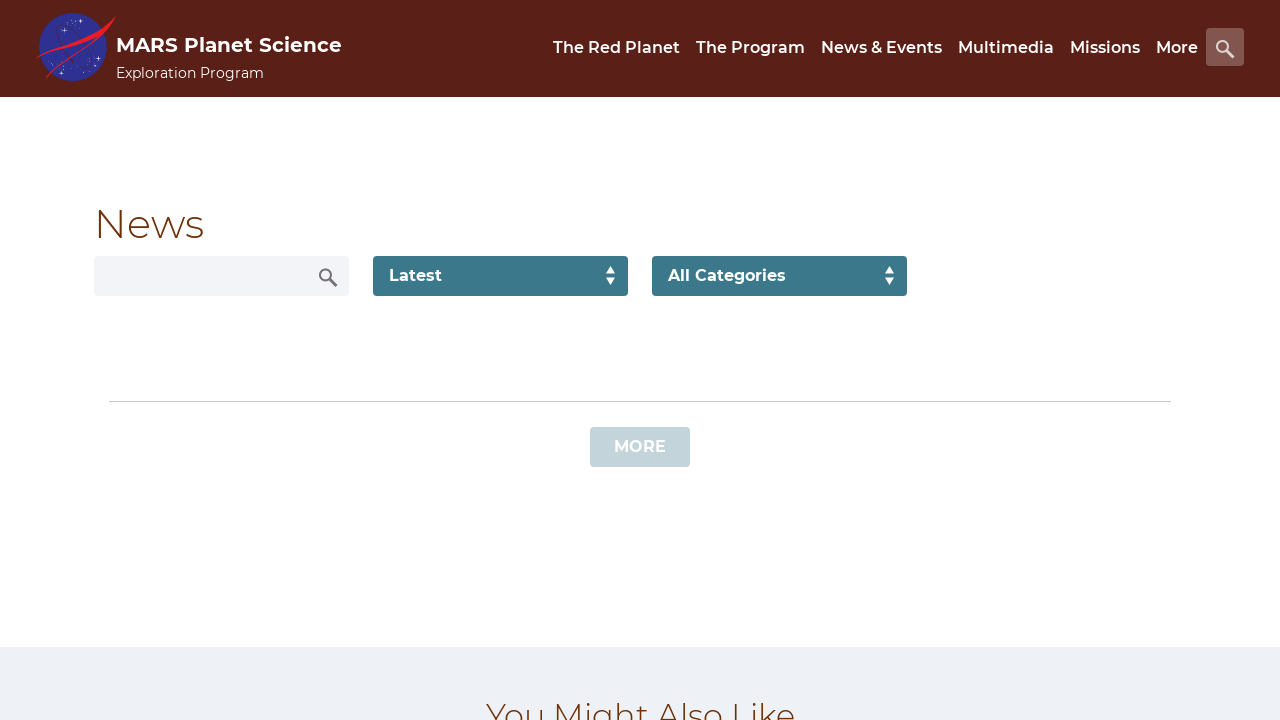

News list text element loaded and is present
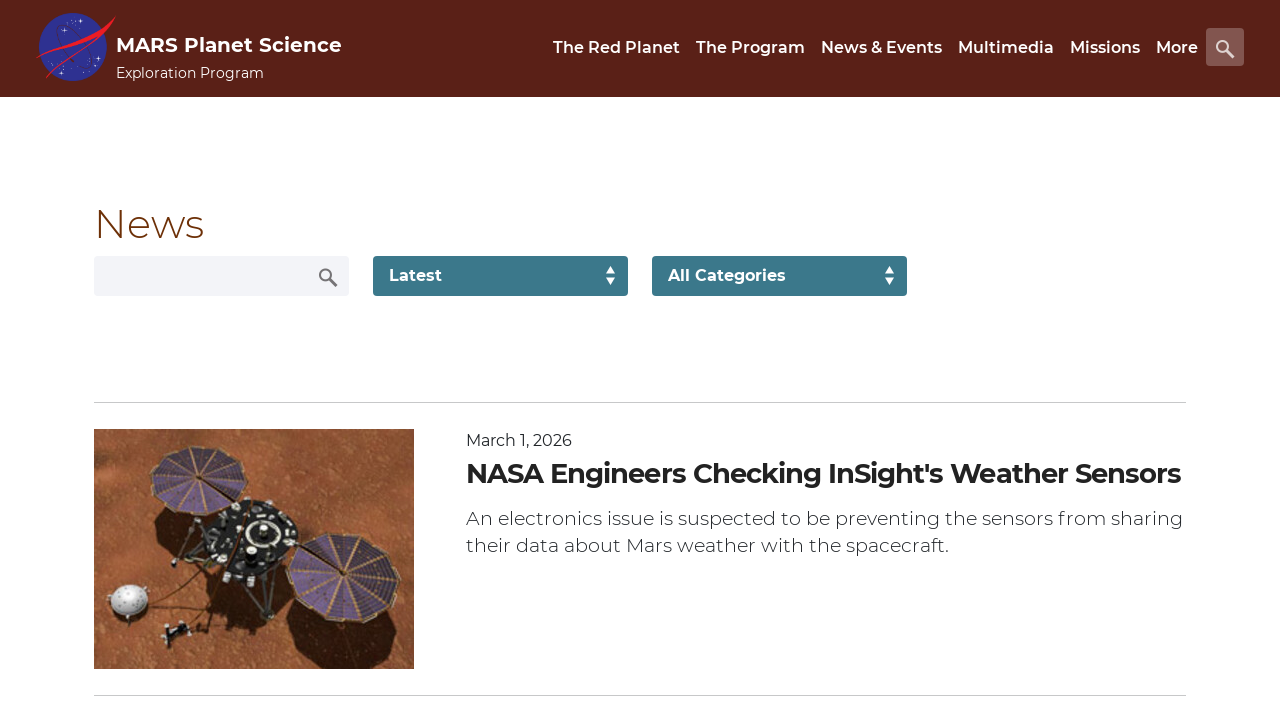

Content title element loaded and is visible
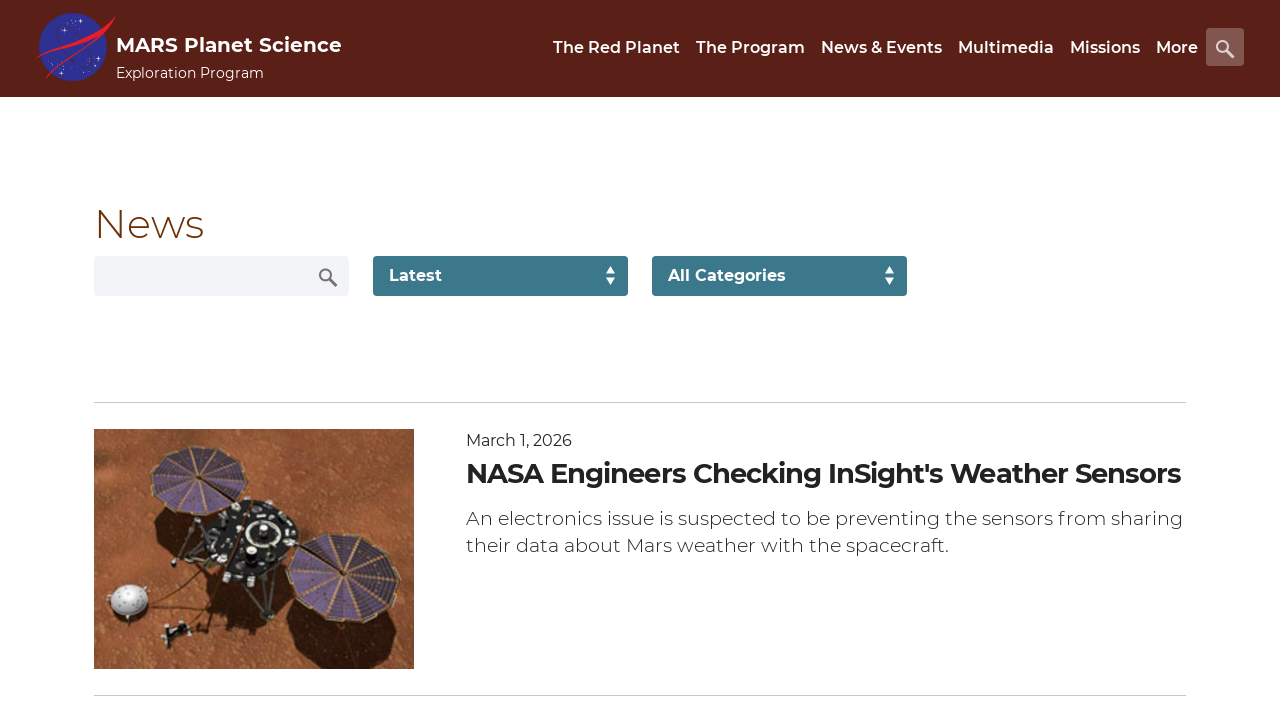

Article teaser body element loaded and is visible
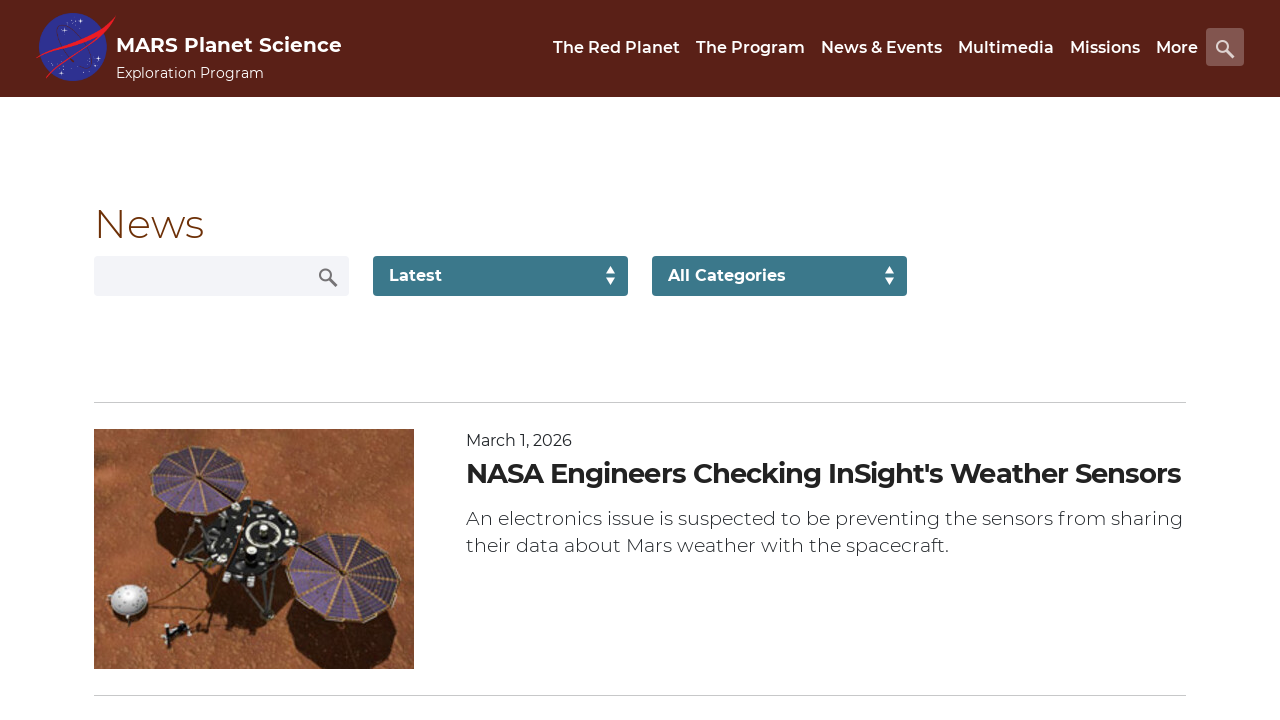

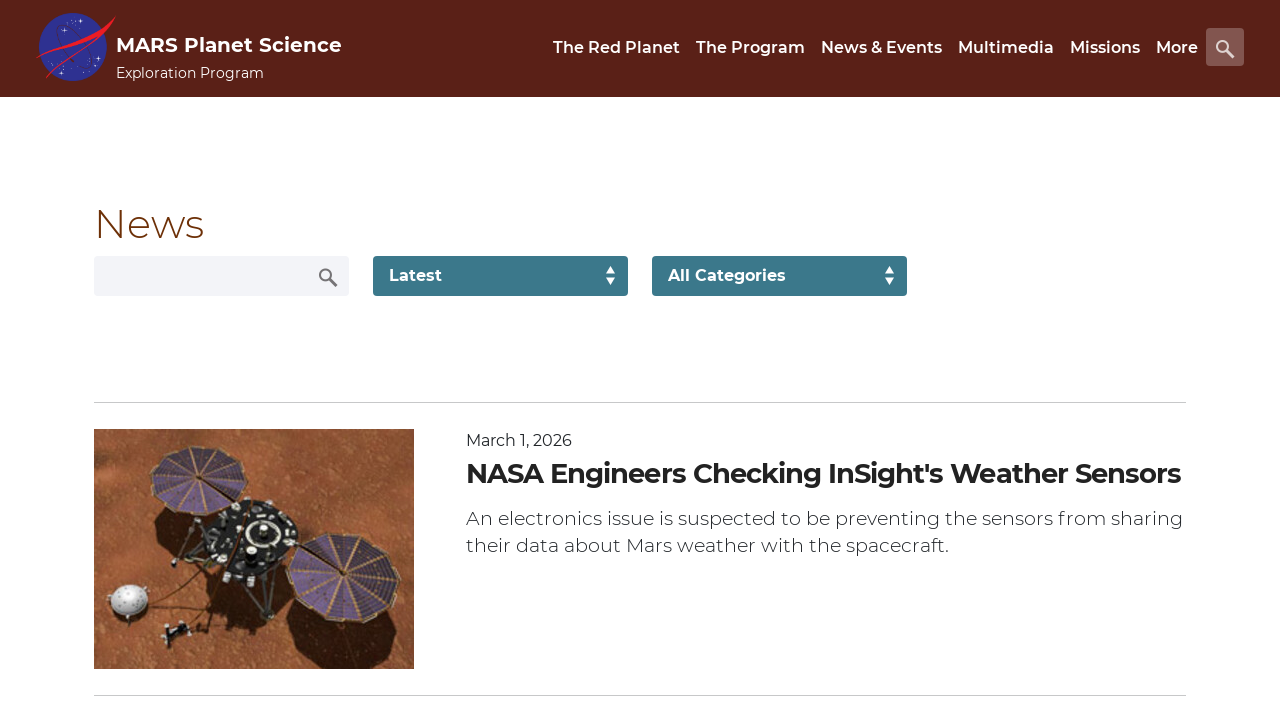